Tests iframe interaction by navigating to an automation practice page, switching to an iframe by name, clicking on an "All Access plan" link, and verifying text content within the iframe.

Starting URL: https://rahulshettyacademy.com/AutomationPractice/

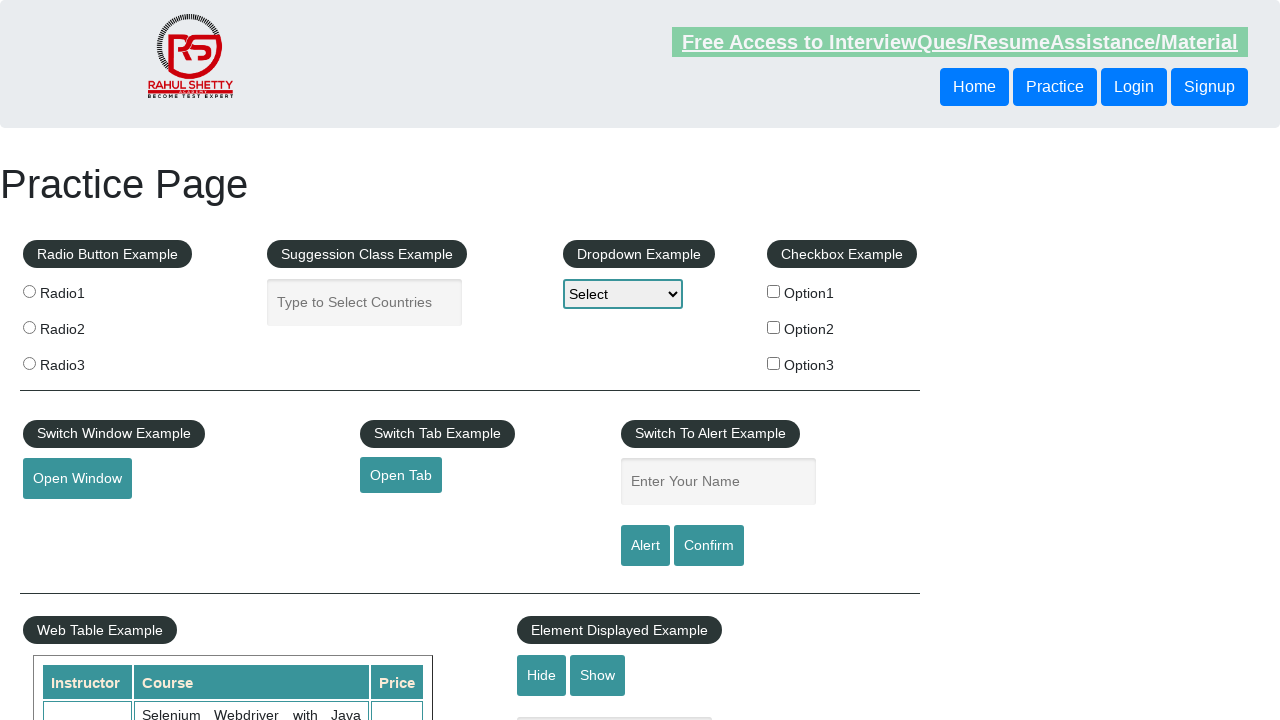

Navigated to automation practice page
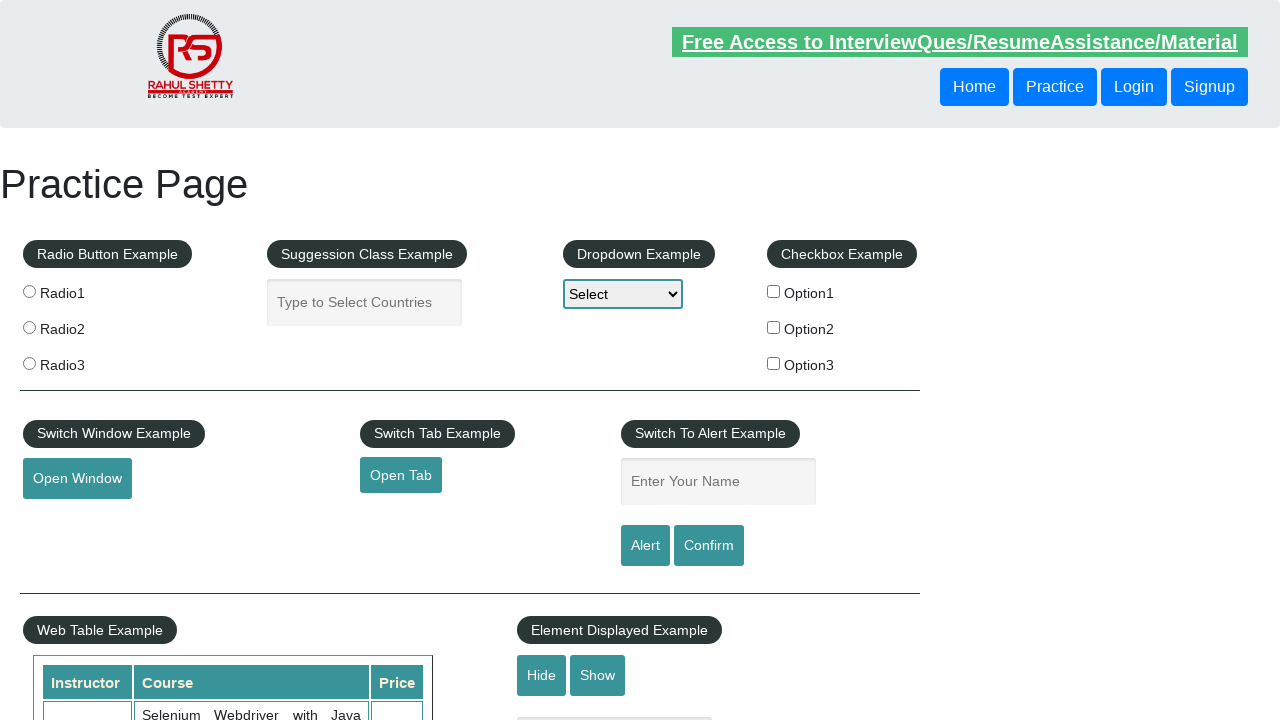

Located iframe by name 'iframe-name'
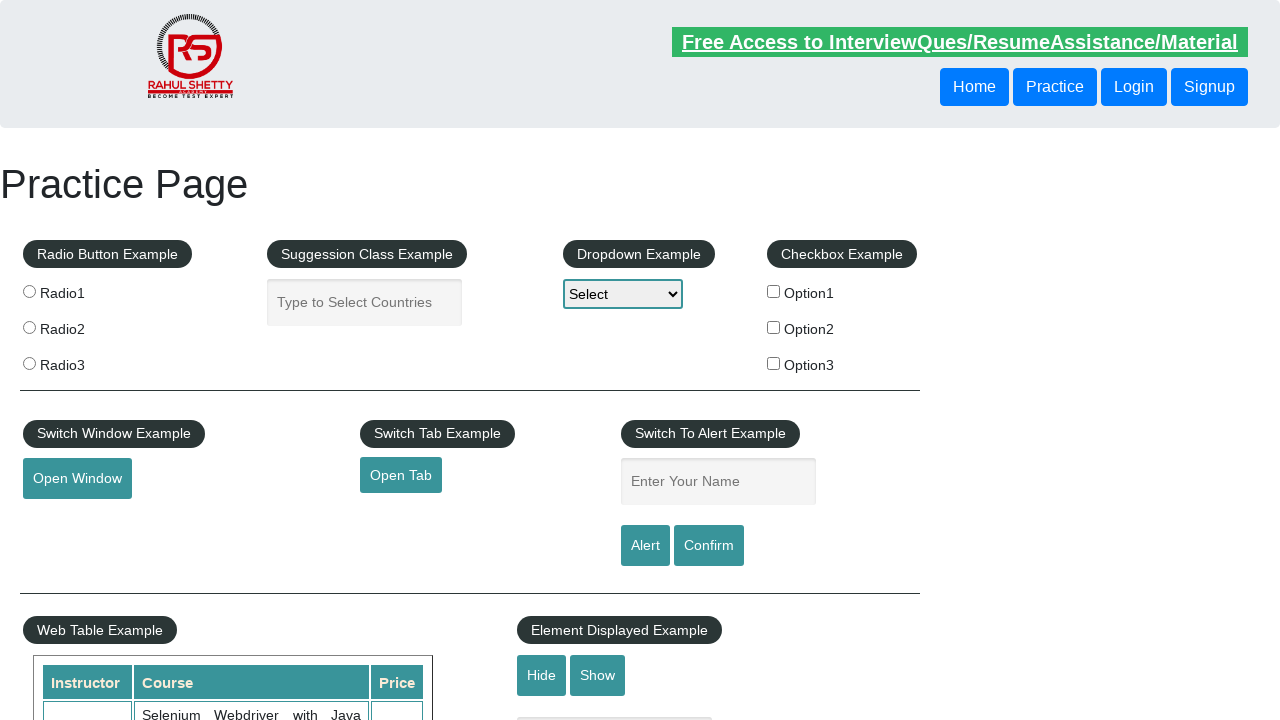

Clicked 'All Access plan' link within iframe at (307, 360) on xpath=//a[@class='new-navbar-highlighter'][normalize-space()='All Access plan']
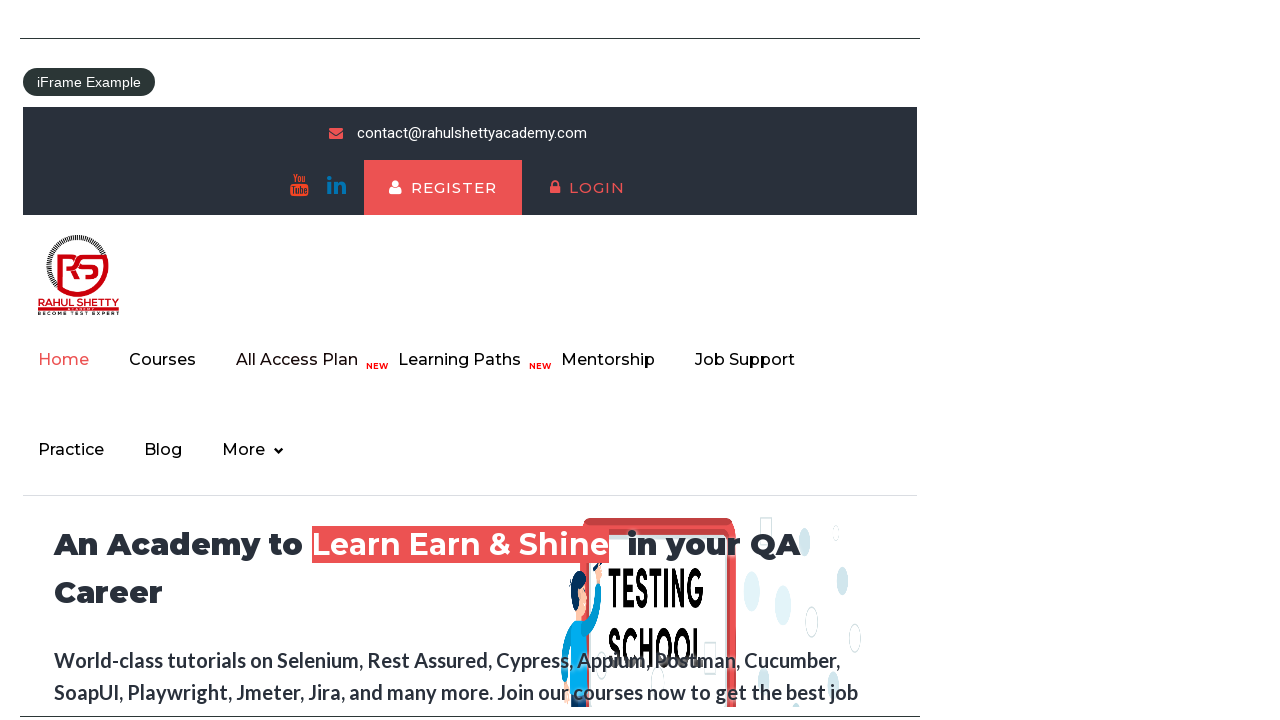

Waited for text content heading to load in iframe
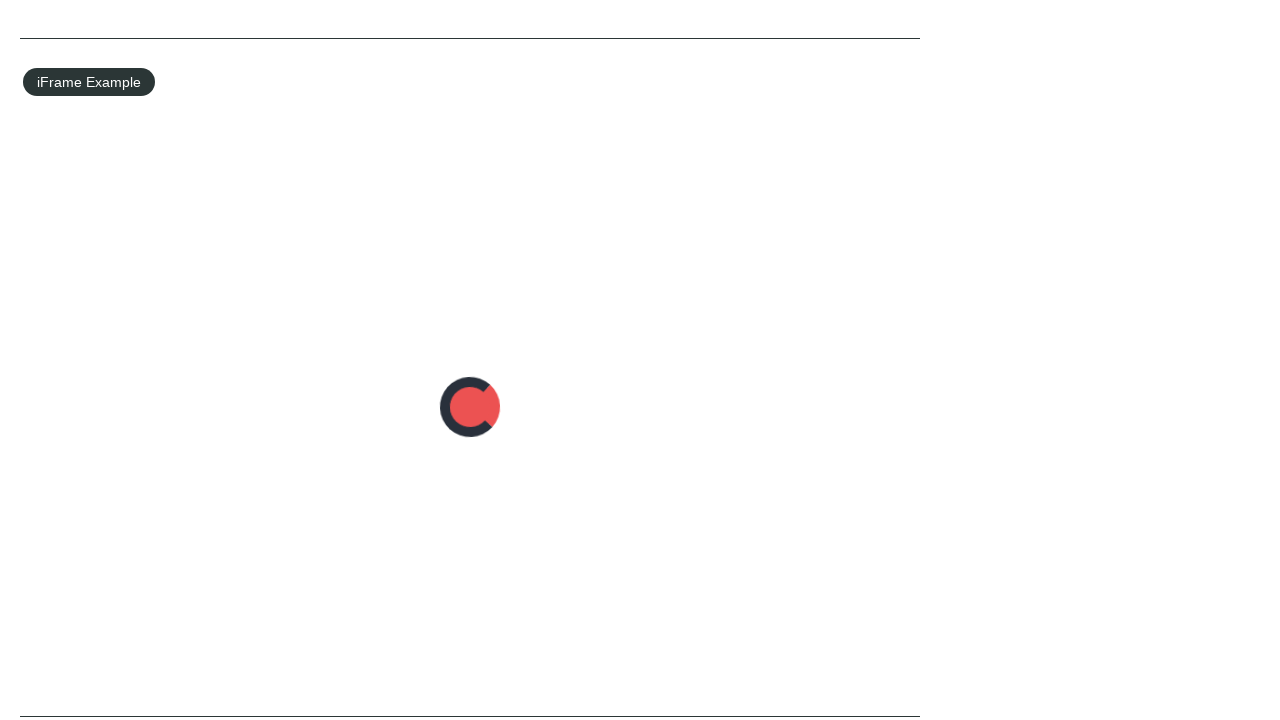

Retrieved text content from iframe: 'Join 13,522 Happy Subscibers!'
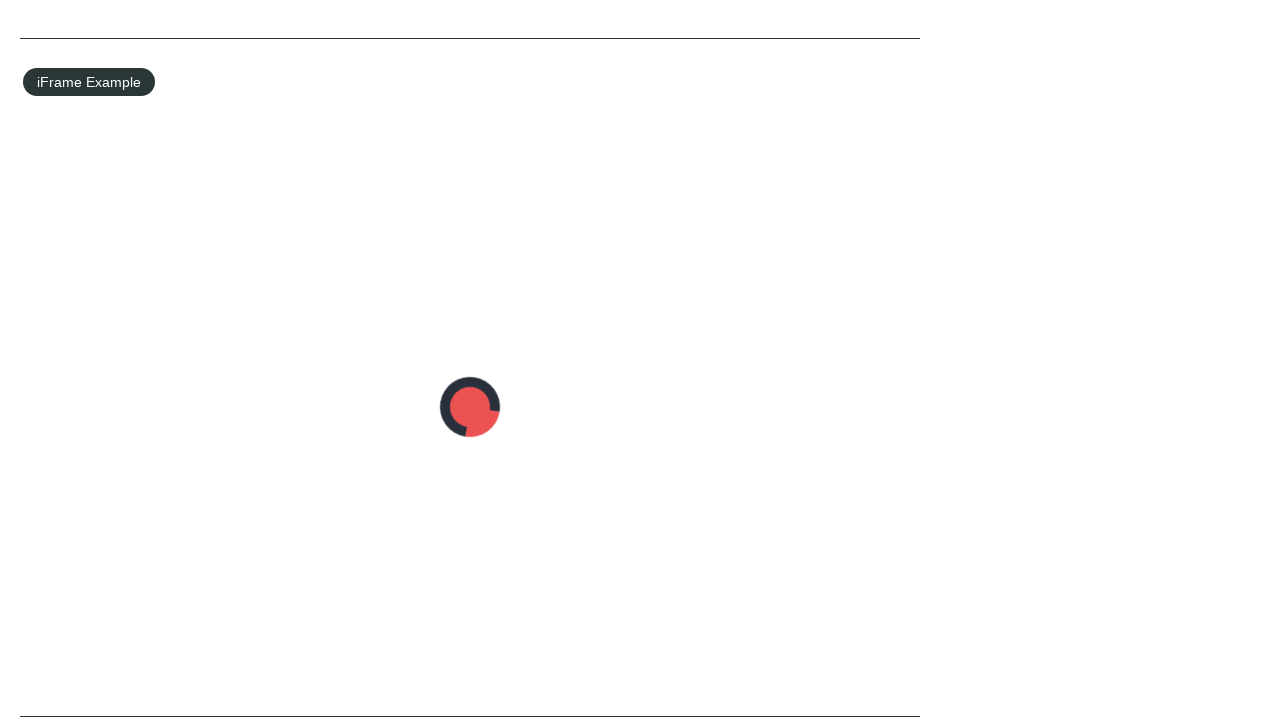

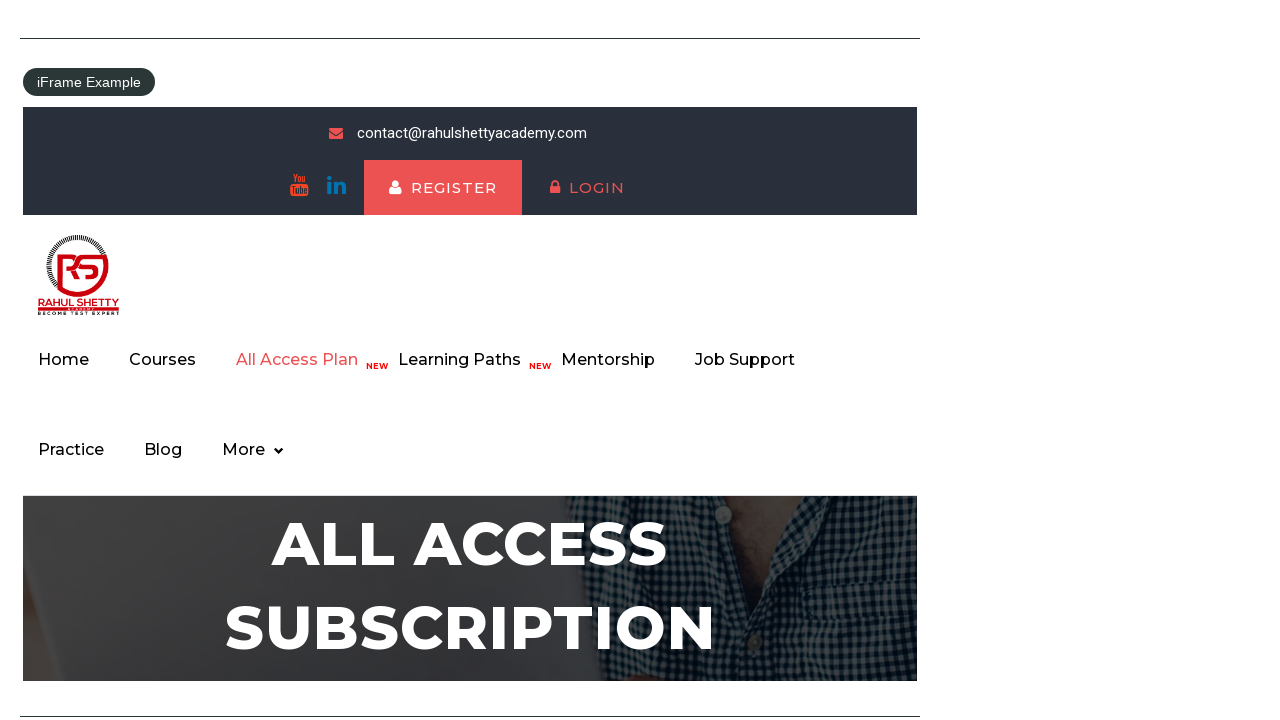